Tests a progress bar component by starting it, waiting for completion, and resetting it

Starting URL: http://demoqa.com/progress-bar

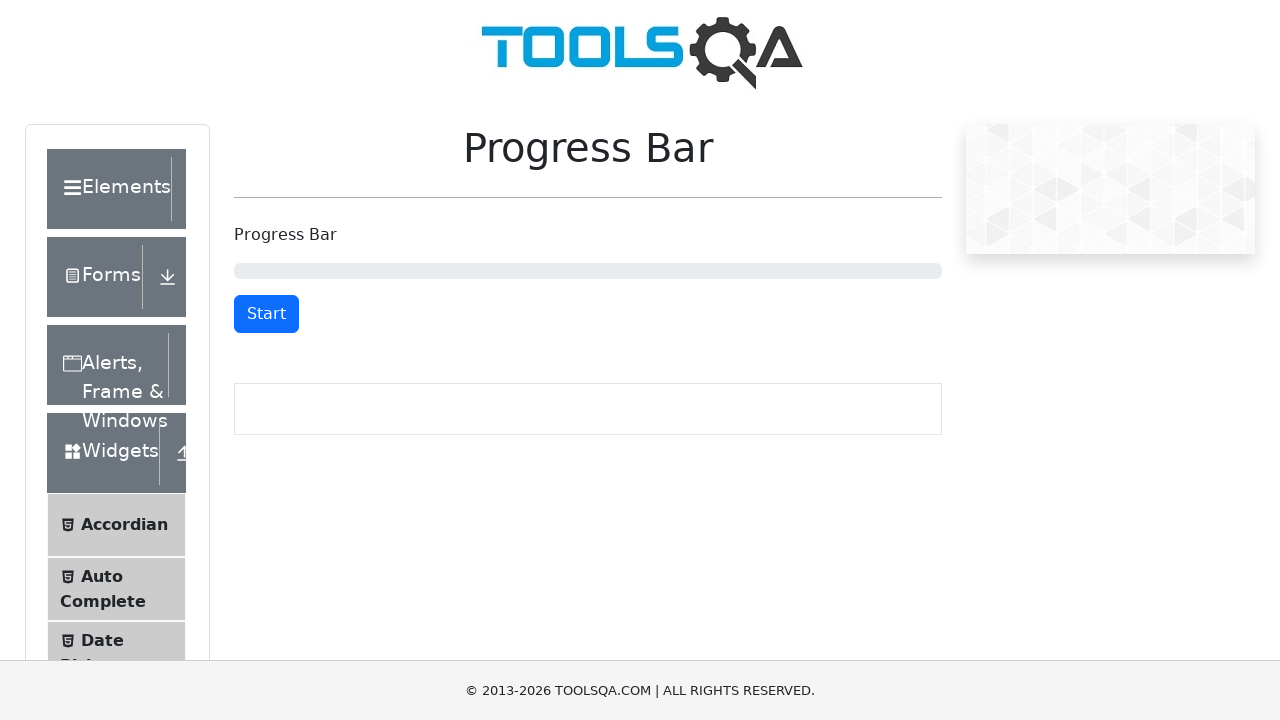

Clicked start button to begin progress bar at (266, 314) on #startStopButton
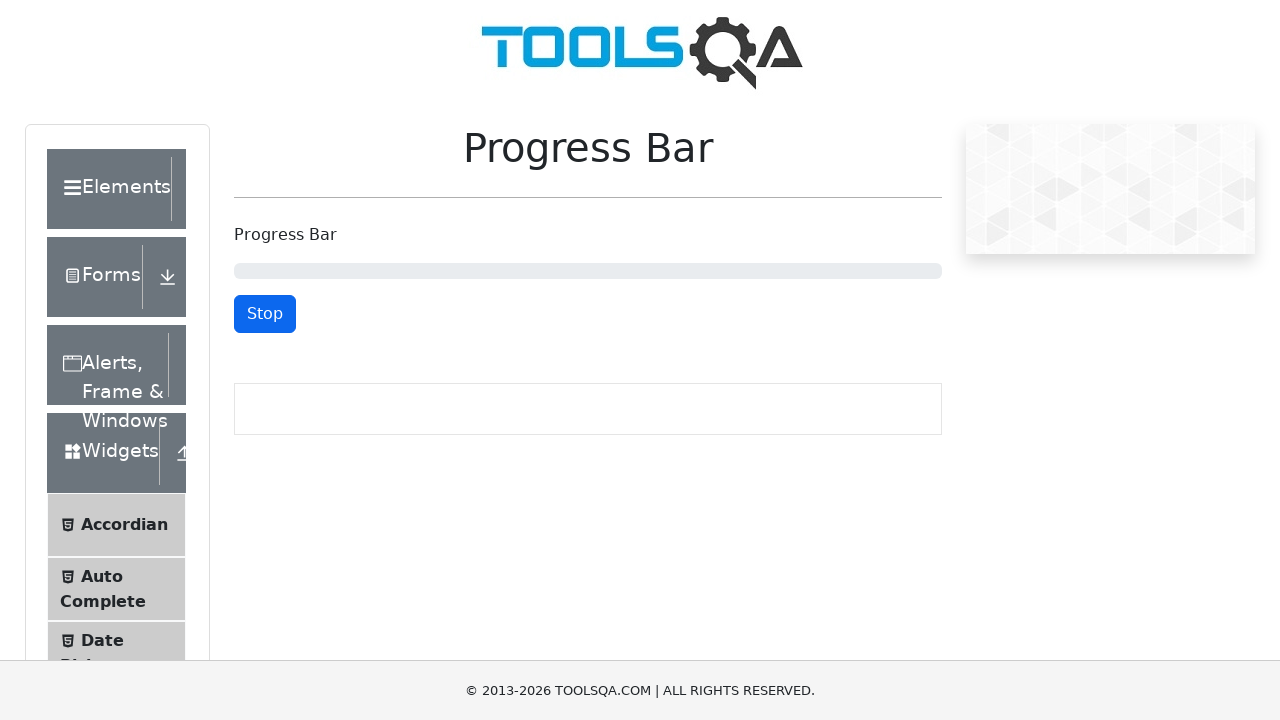

Progress bar completed and reset button appeared
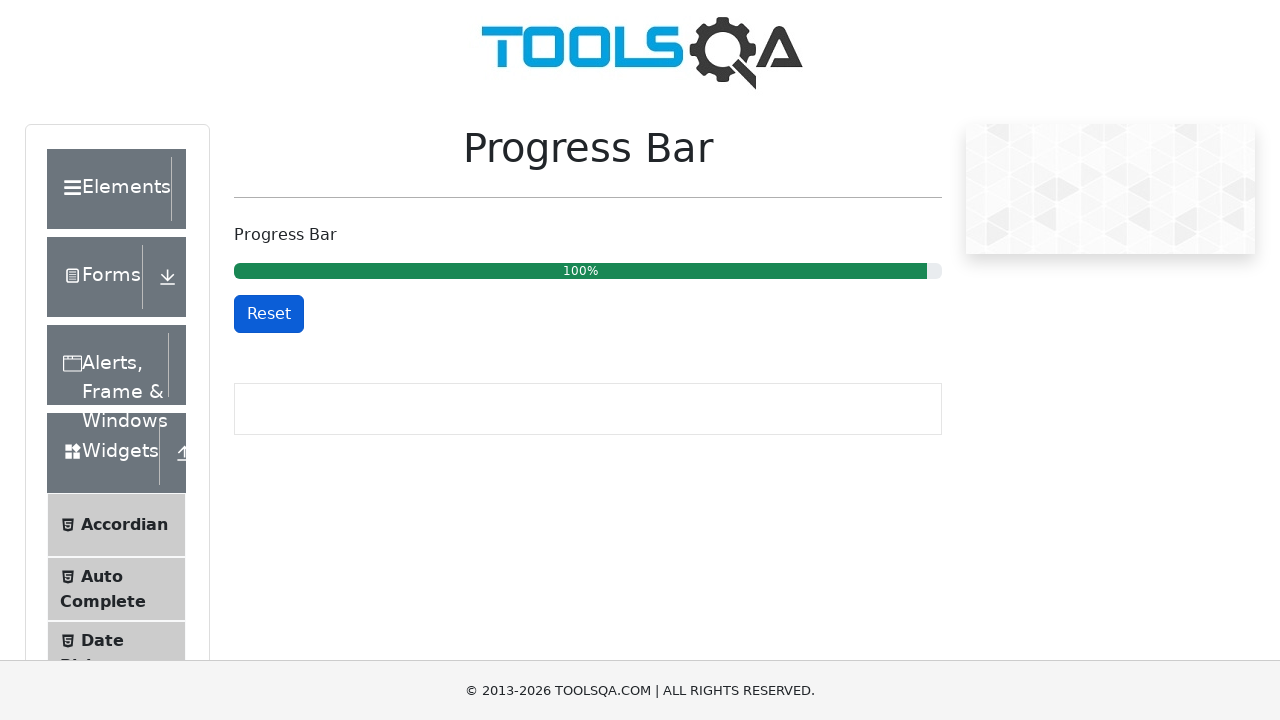

Clicked reset button to reset progress bar at (269, 314) on #resetButton
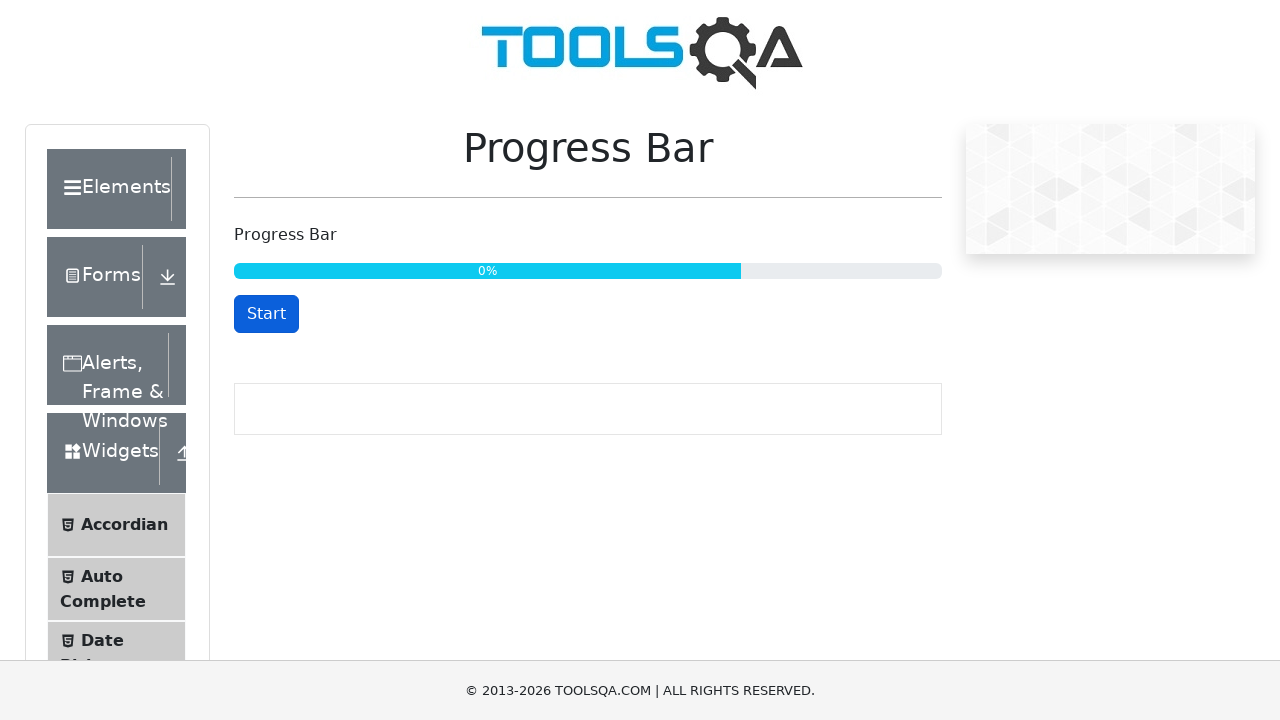

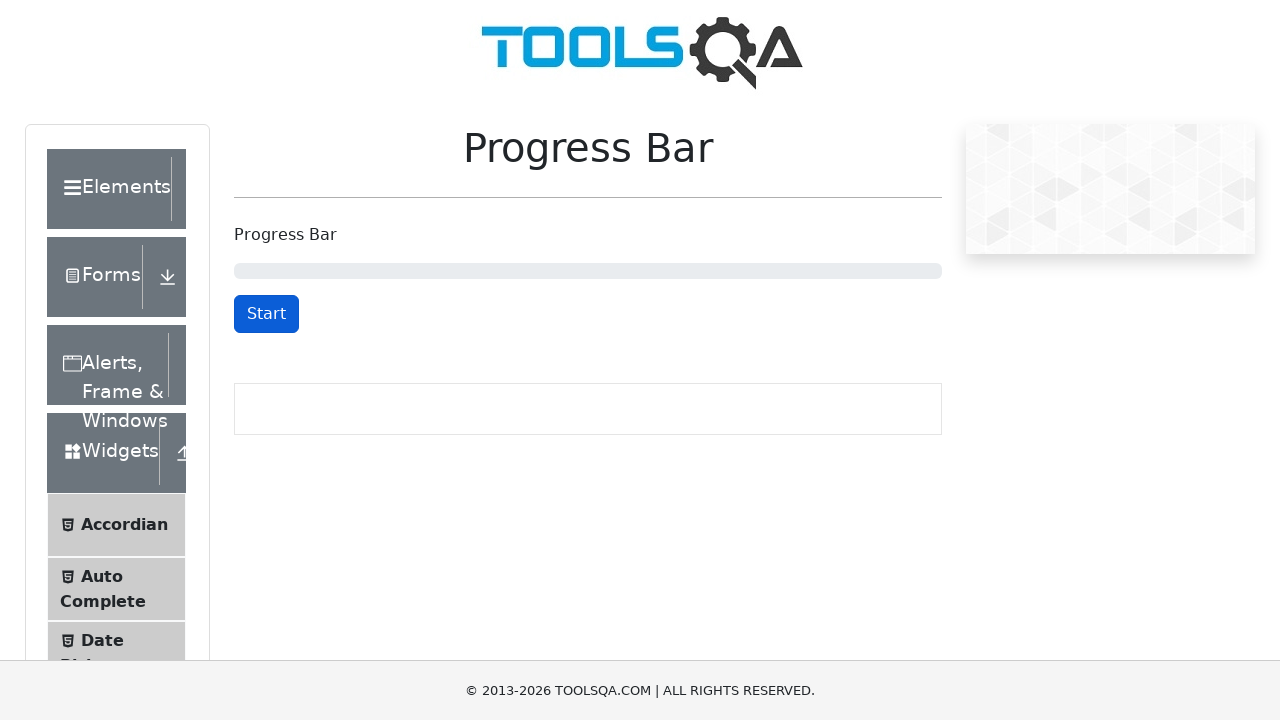